Tests a registration form by filling required fields and submitting the form, then verifies successful registration message

Starting URL: http://suninjuly.github.io/registration1.html

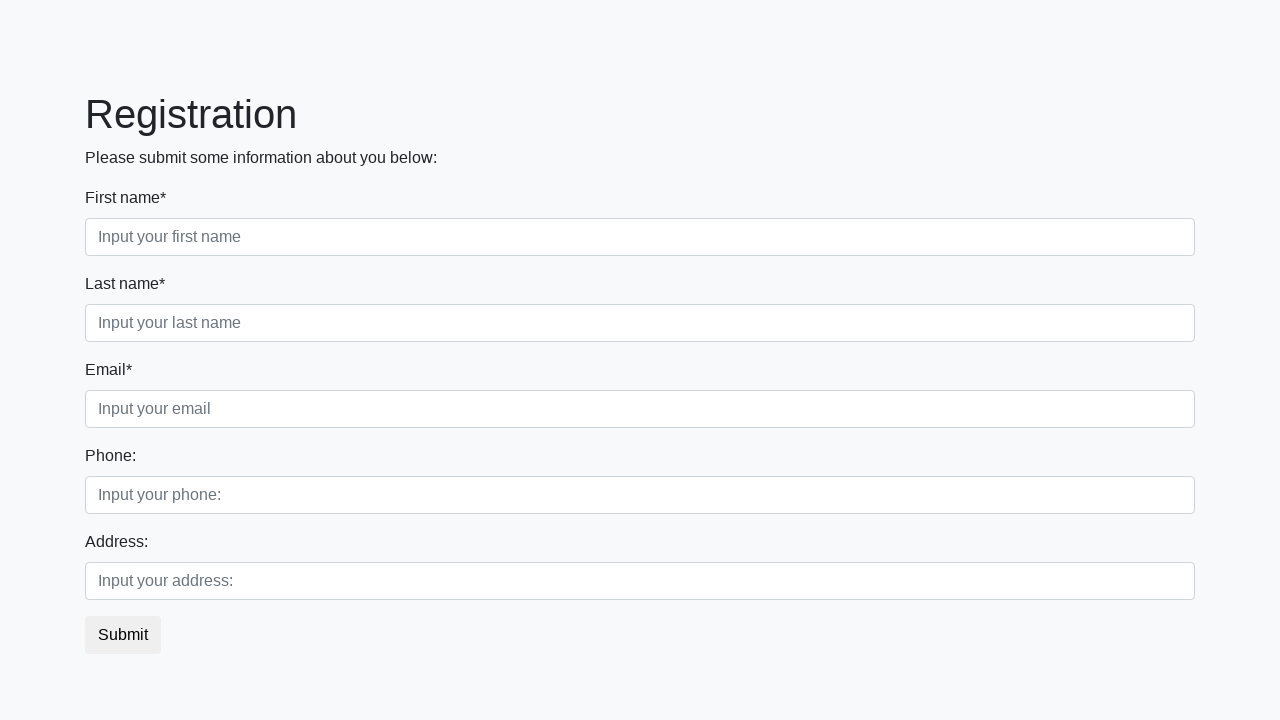

Filled first name field with 'John' on .form-control.first[required]
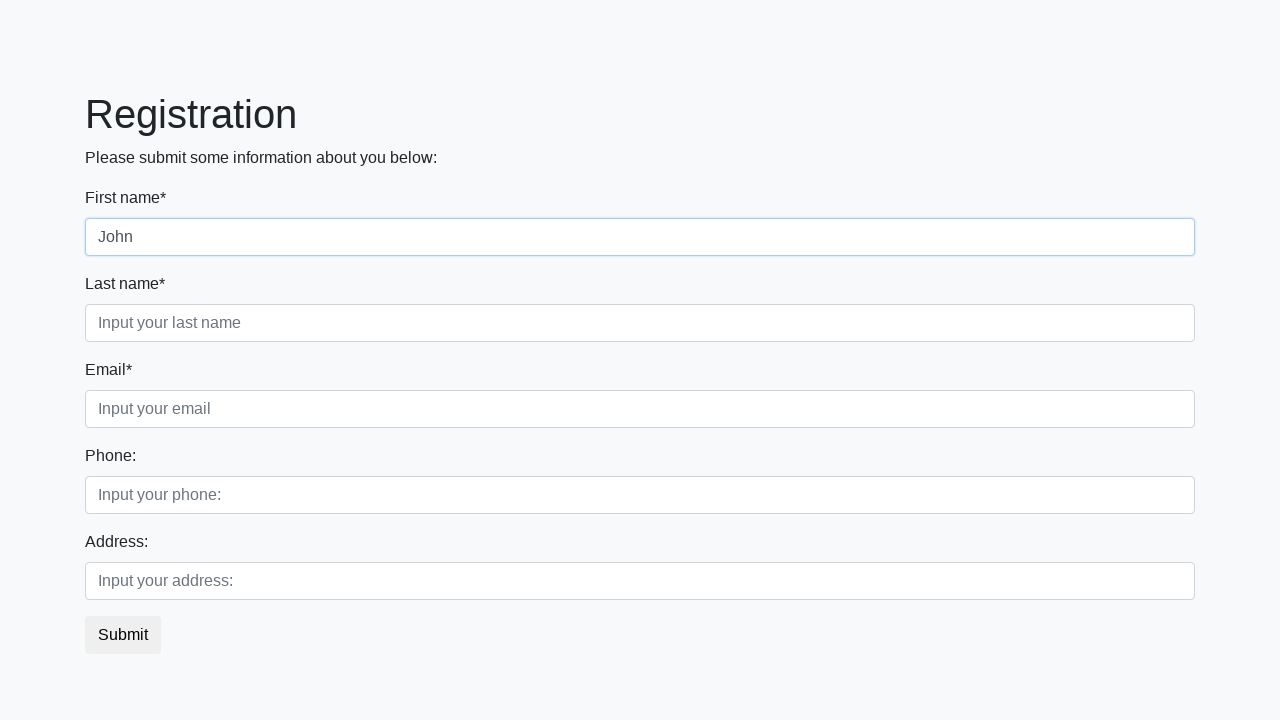

Filled last name field with 'Smith' on .form-control.second[required]
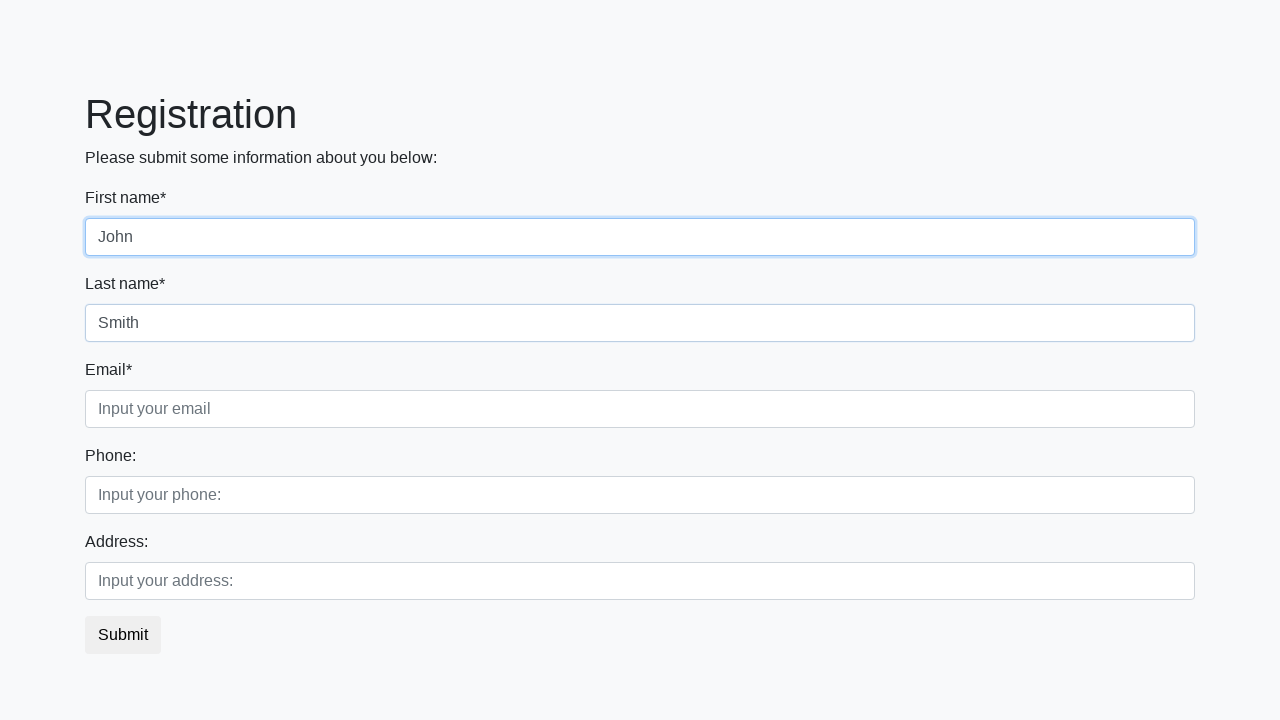

Filled email field with 'john.smith@example.com' on .form-control.third[required]
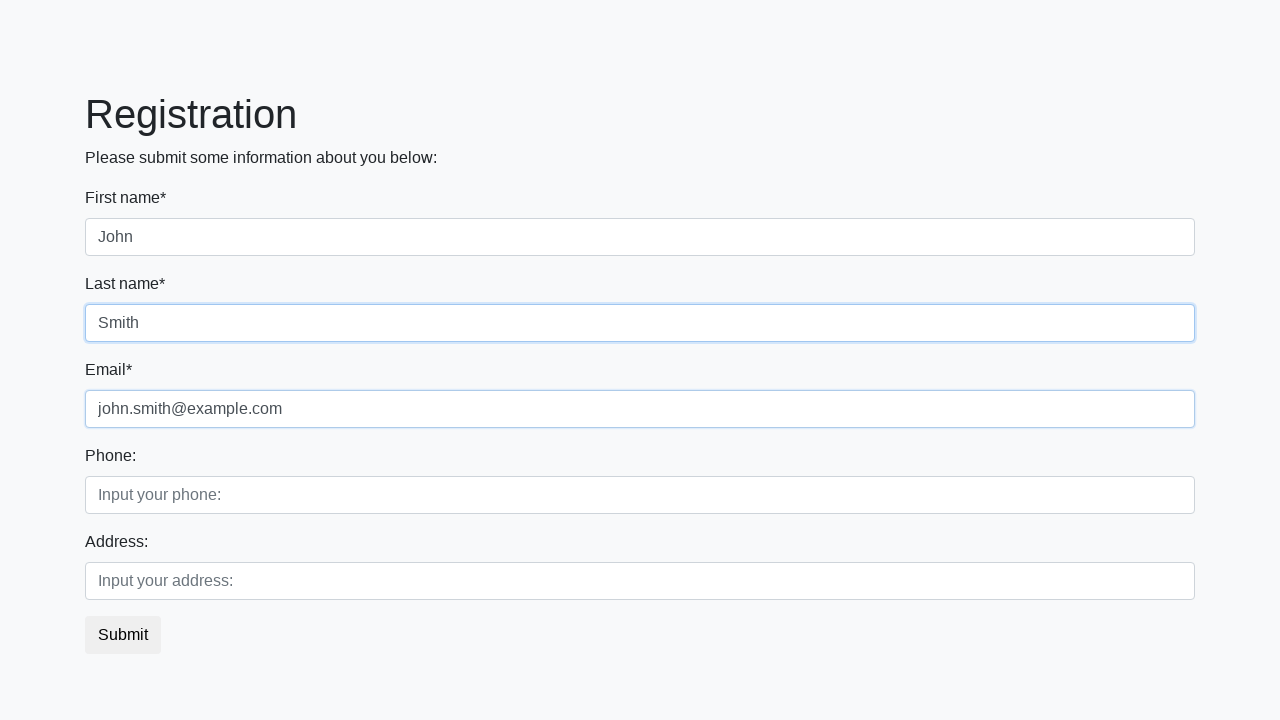

Clicked submit button to register at (123, 635) on button.btn
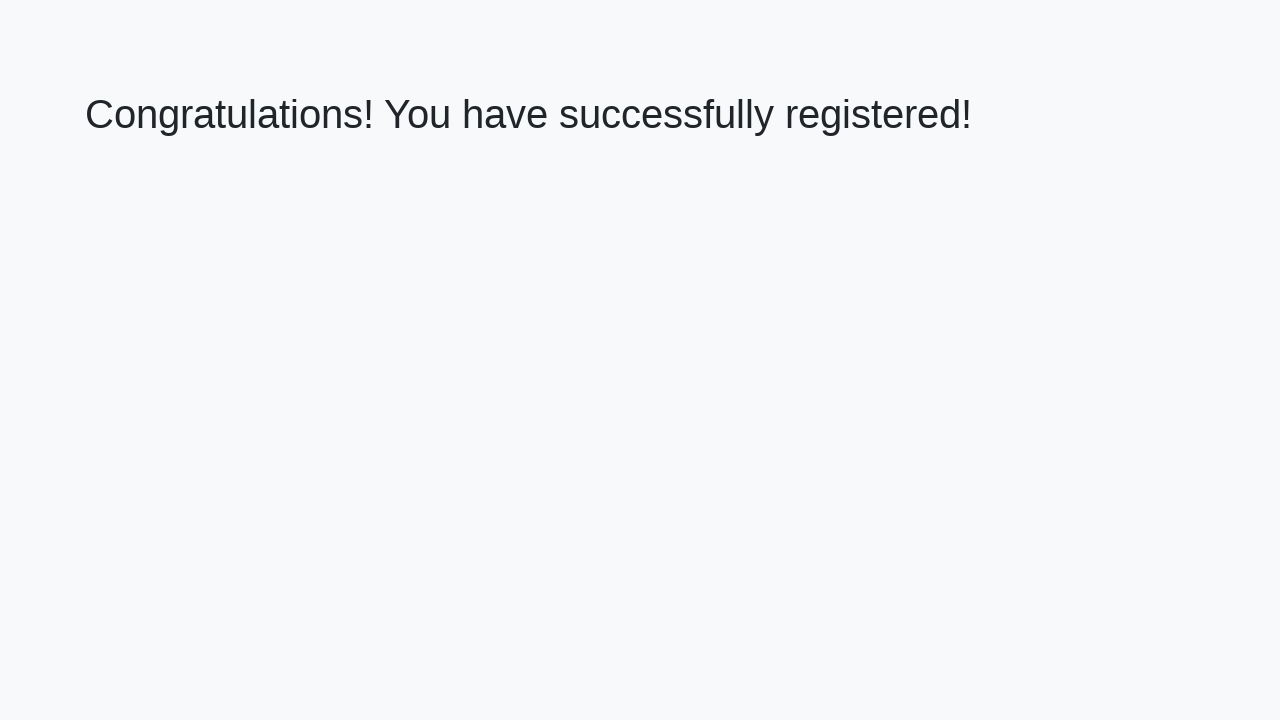

Success page loaded with h1 element
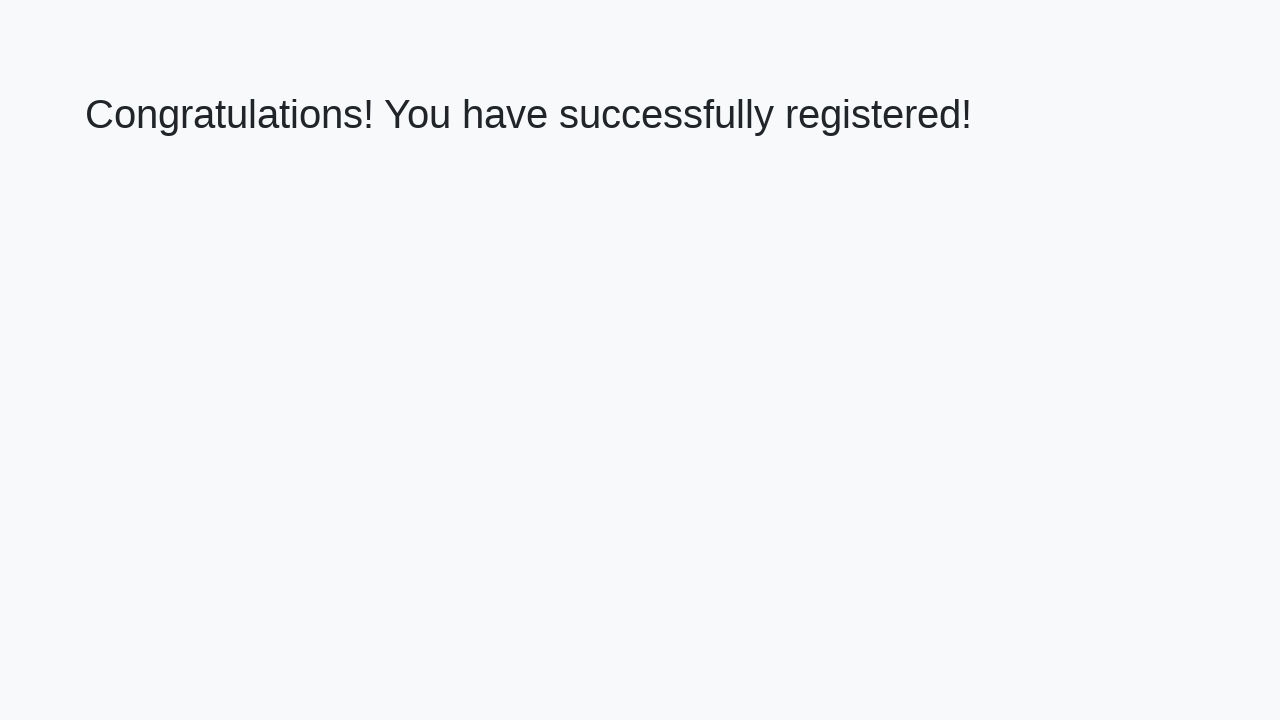

Retrieved success message: 'Congratulations! You have successfully registered!'
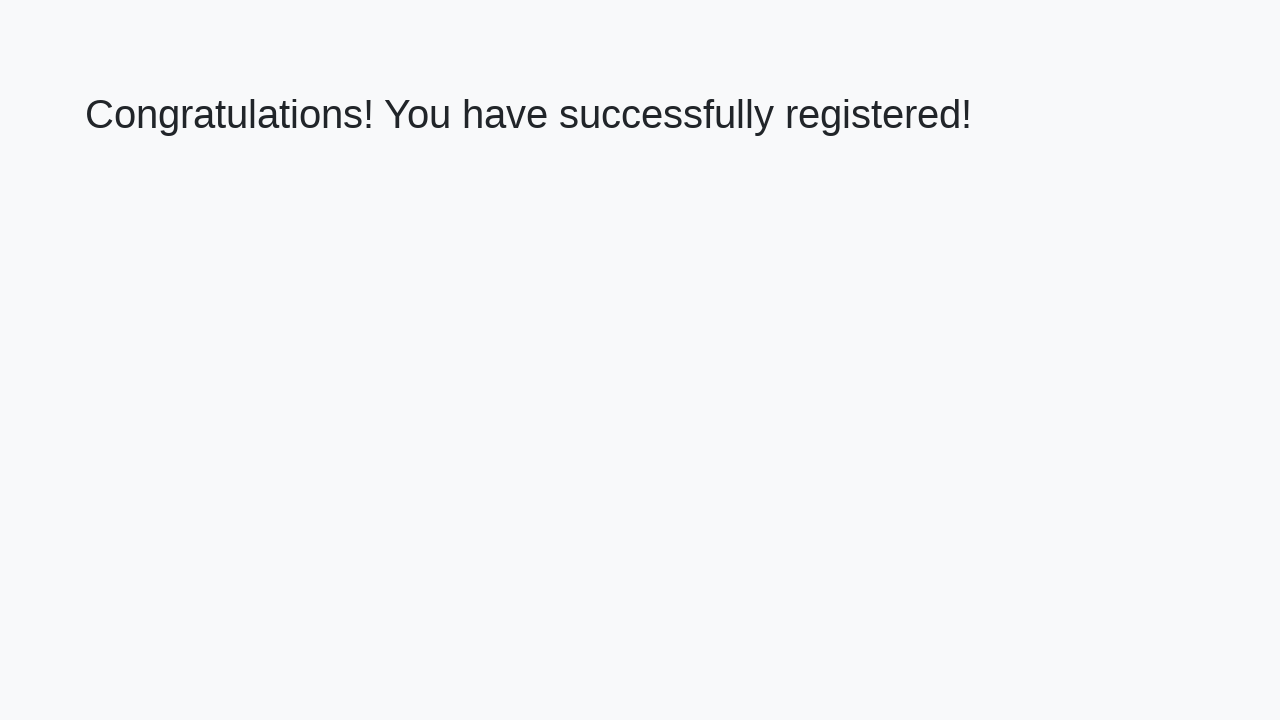

Verified successful registration message
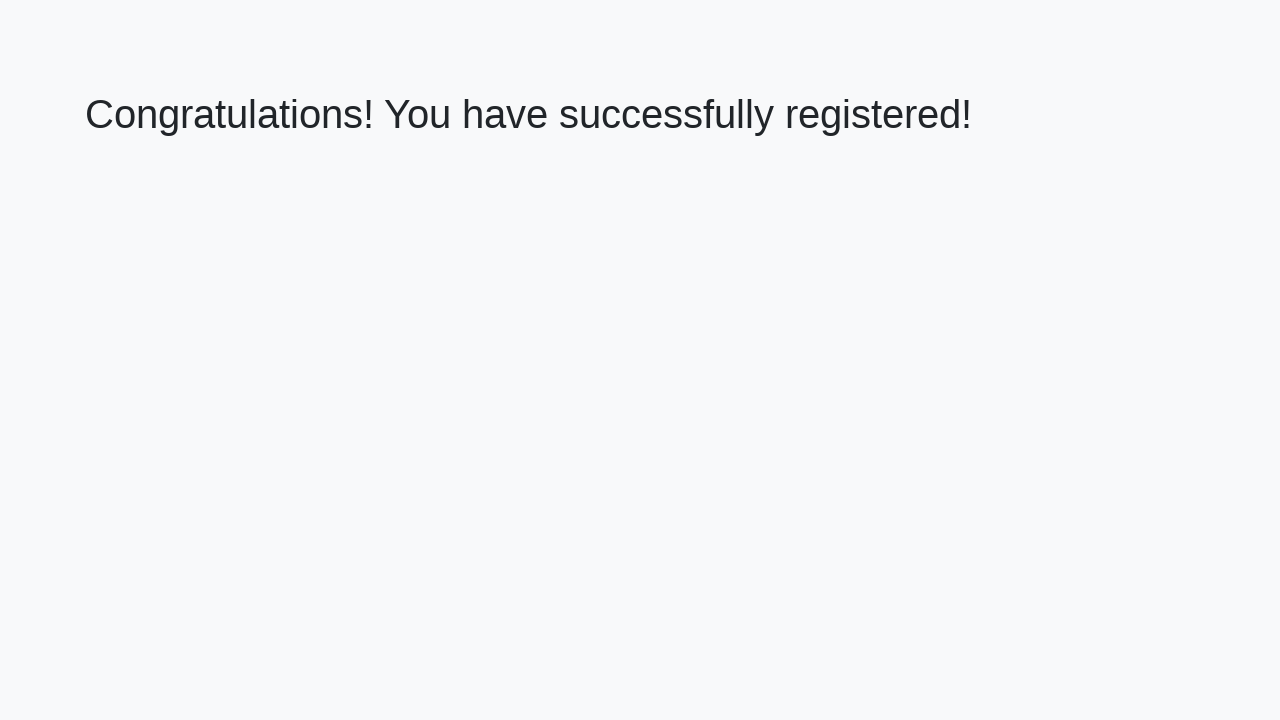

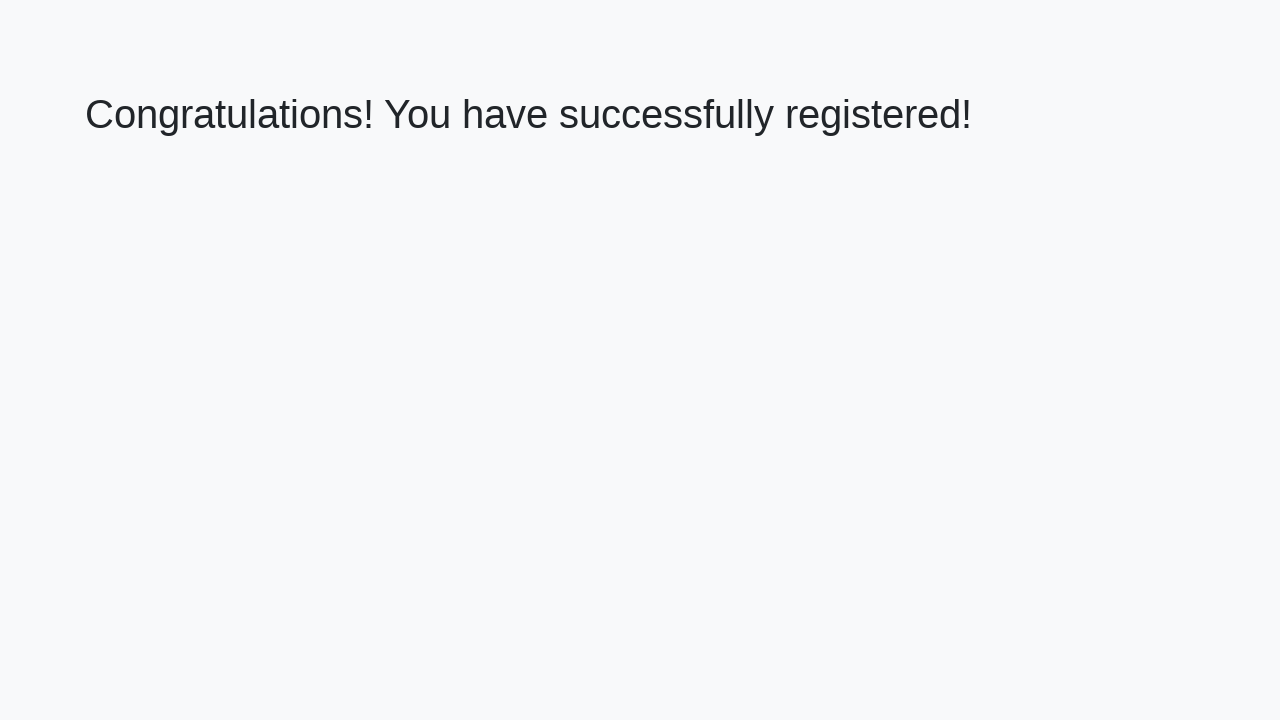